Clicks on the Disabled Input link from the main page and verifies the Disabled Input page loads

Starting URL: http://uitestingplayground.com/

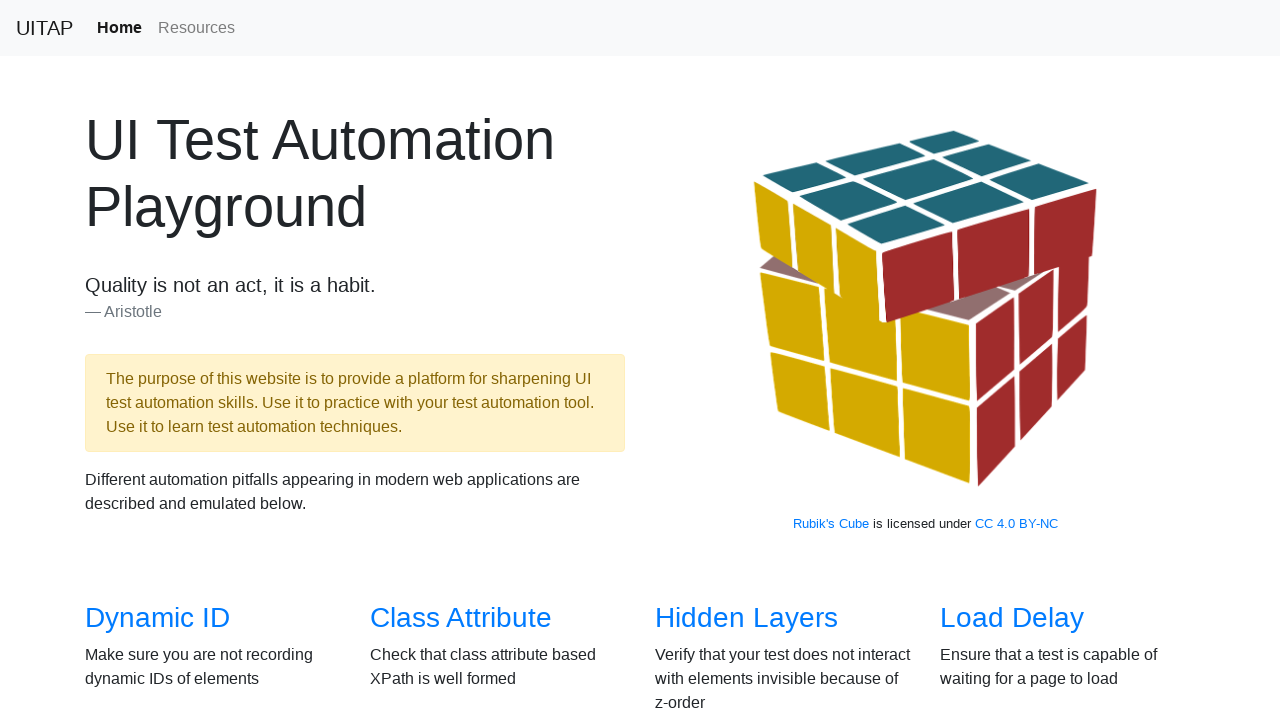

Clicked on the Disabled Input link at (461, 501) on a[href='/disabledinput']
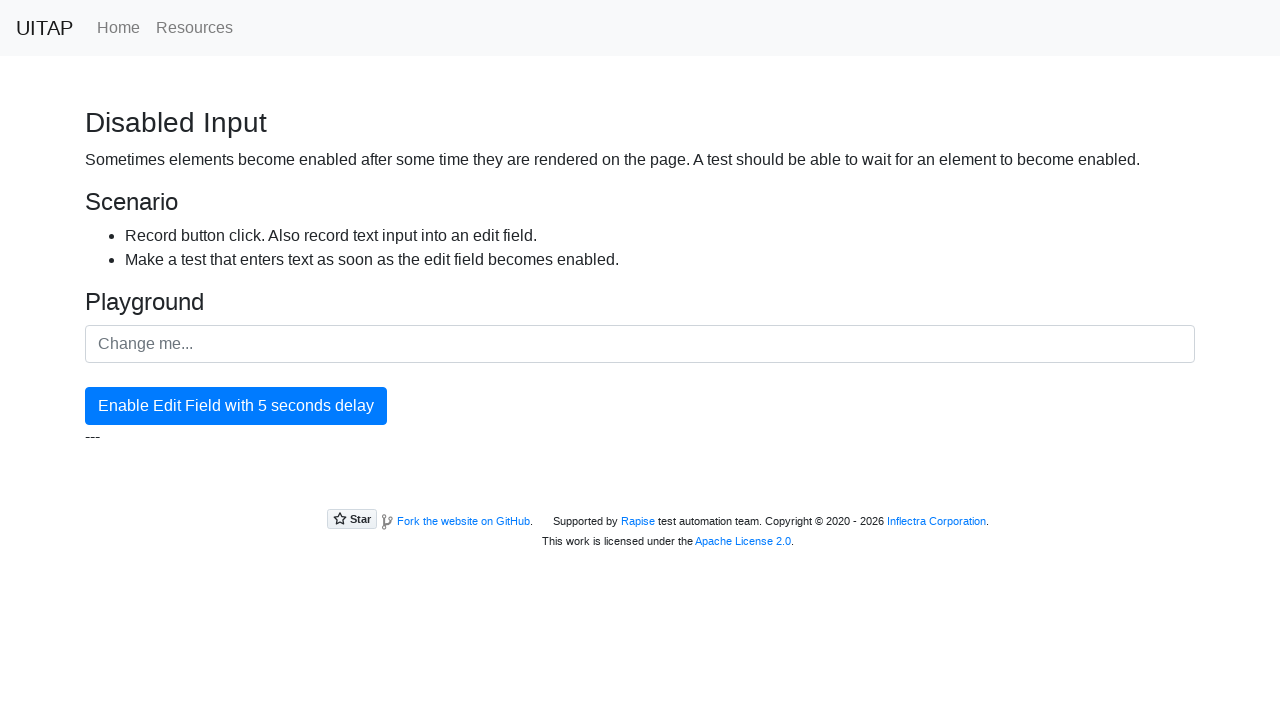

Disabled Input page loaded and title verified
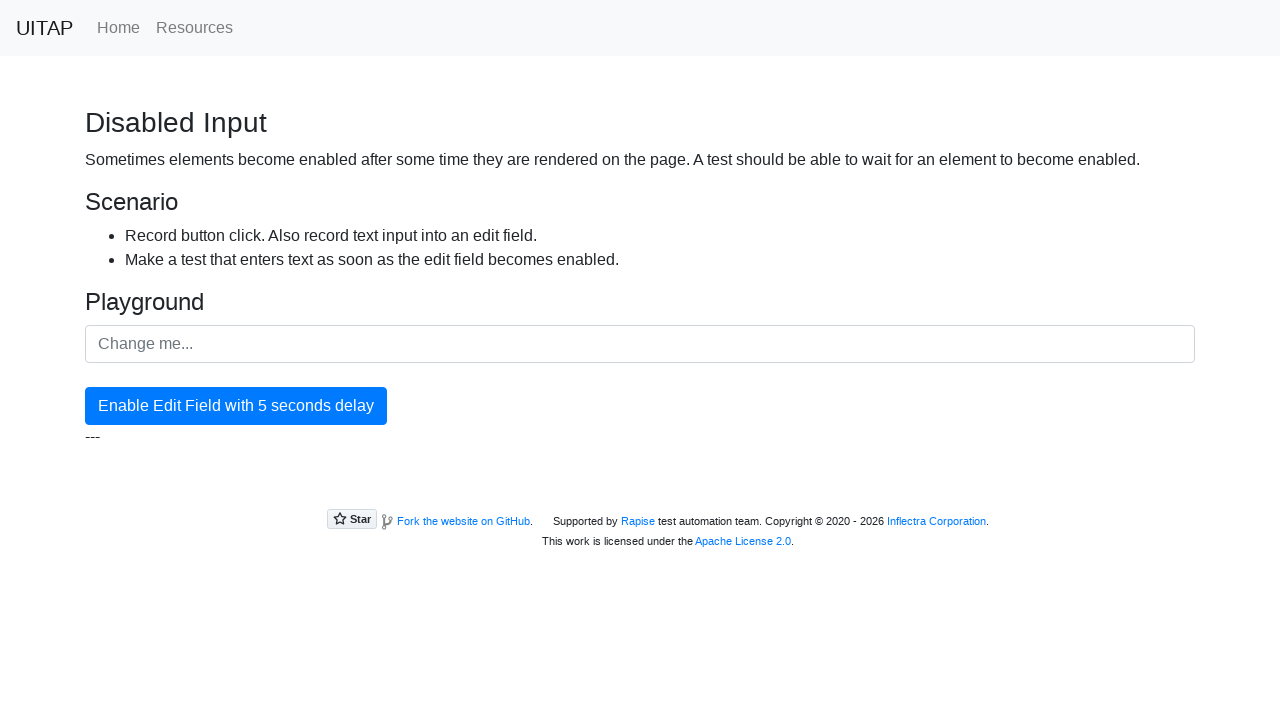

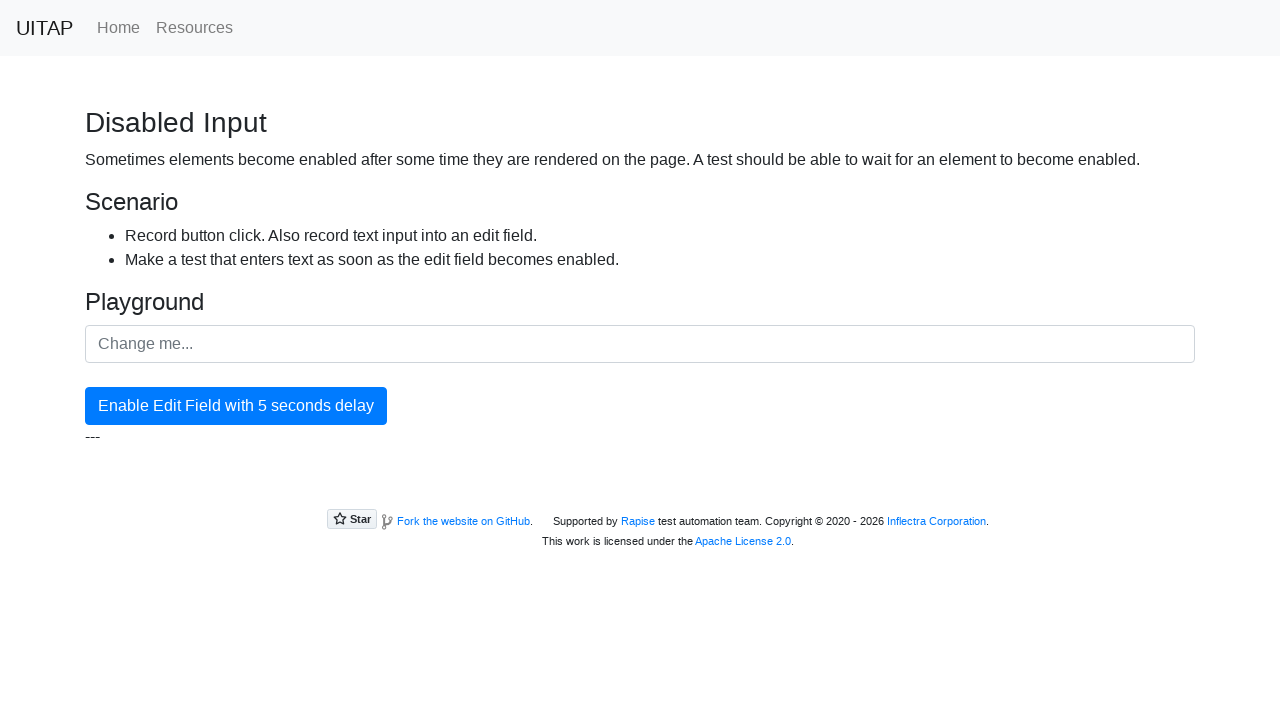